Tests right-click context menu functionality by performing a right-click action on a button element

Starting URL: https://testautomationpractice.blogspot.com/

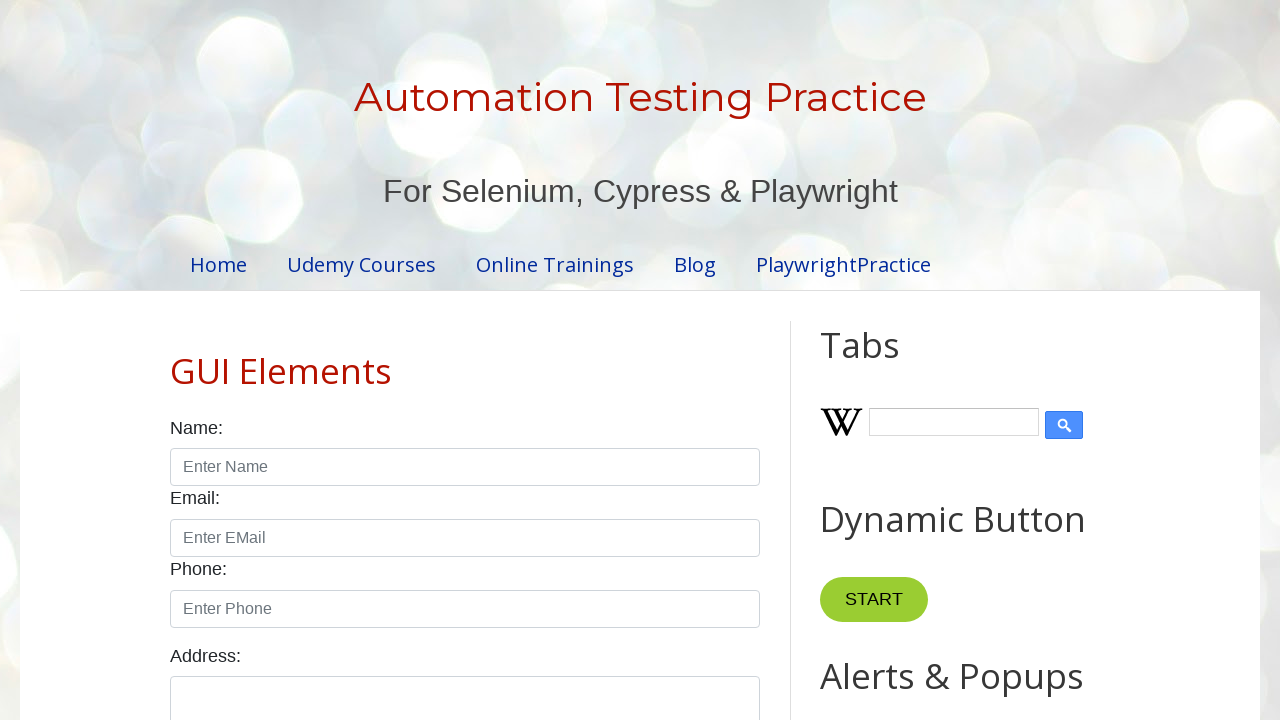

Located the 'Point Me' button using XPath selector
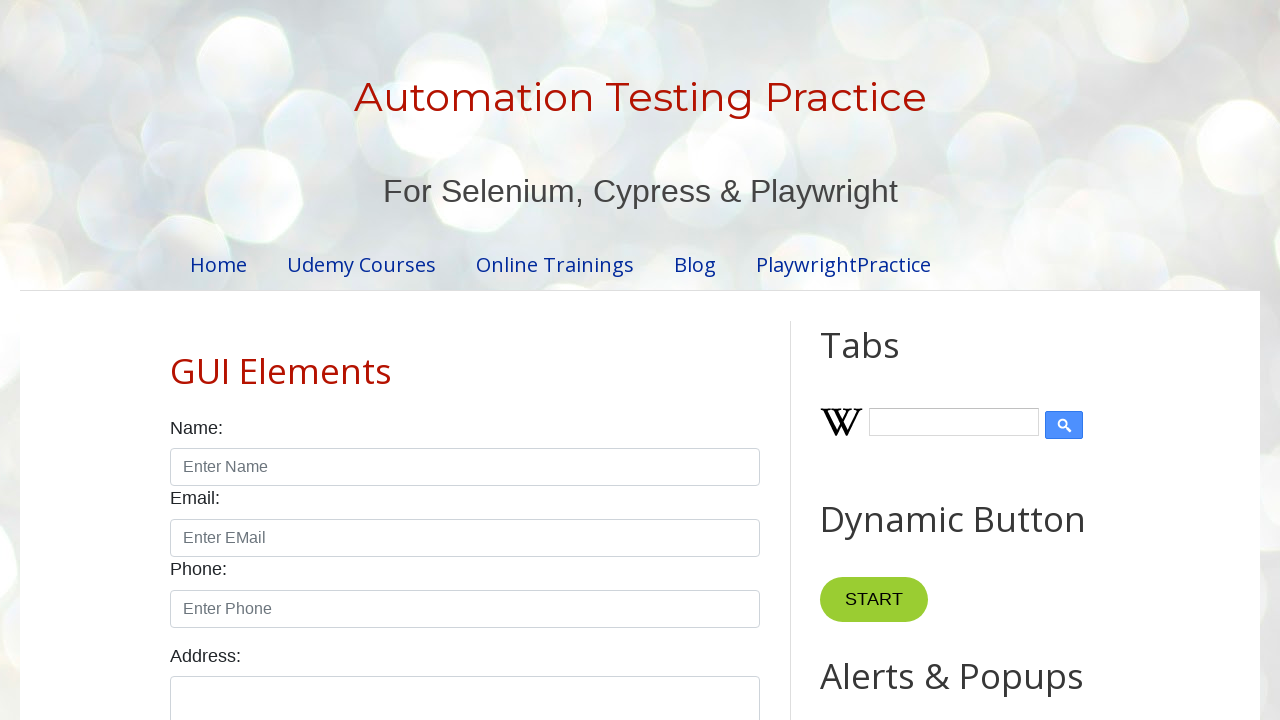

Performed right-click on the 'Point Me' button to open context menu at (868, 360) on xpath=//button[text()='Point Me']
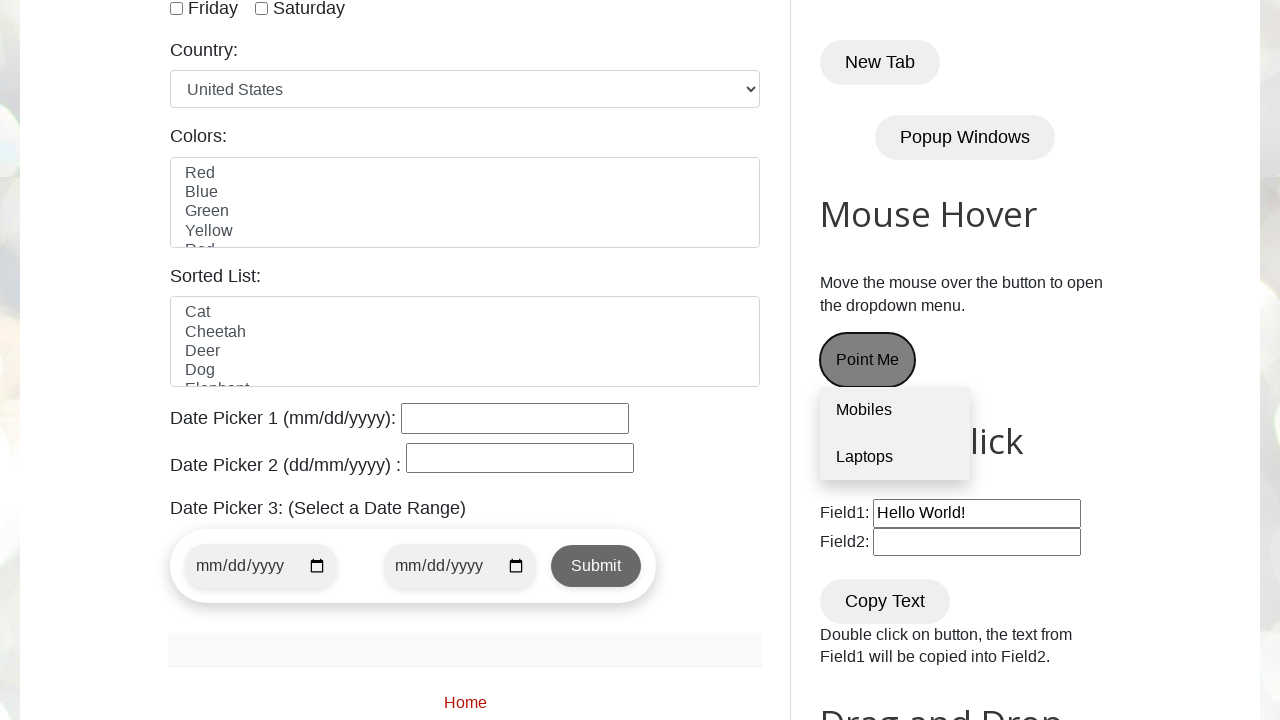

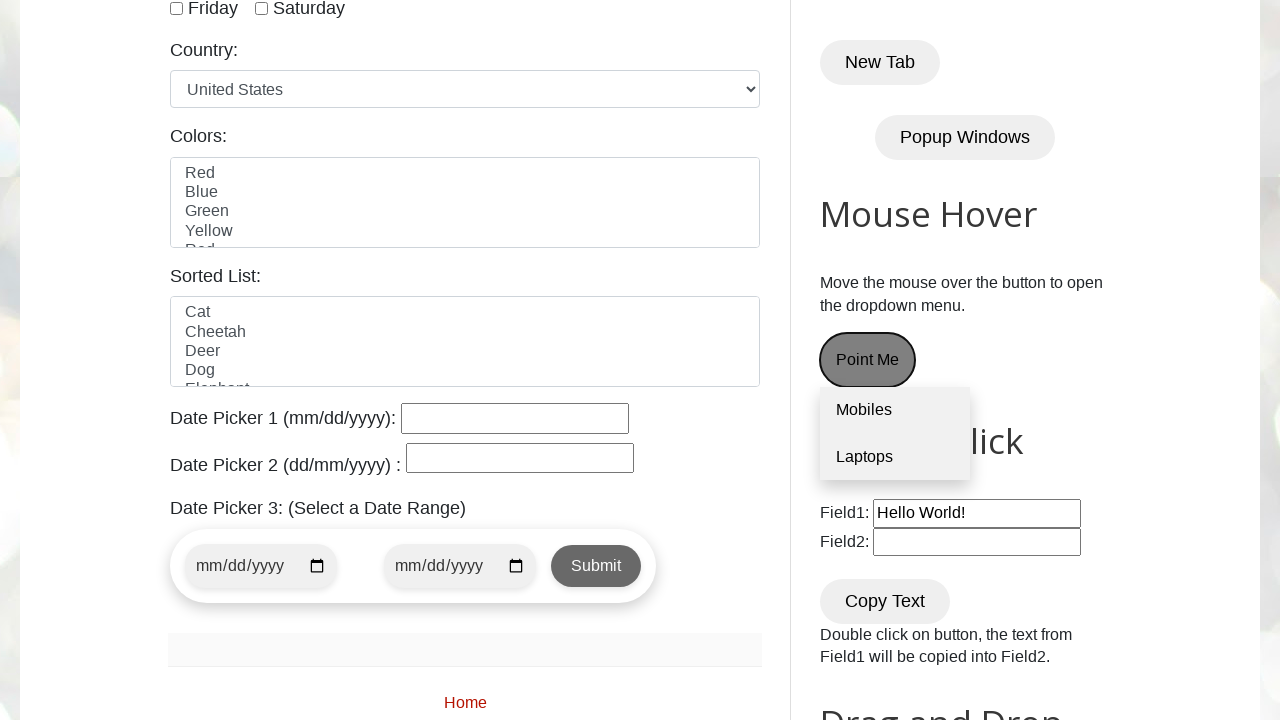